Tests window handling by opening multiple links in new tabs from the footer section and switching between them to get their titles

Starting URL: https://www.rahulshettyacademy.com/AutomationPractice/

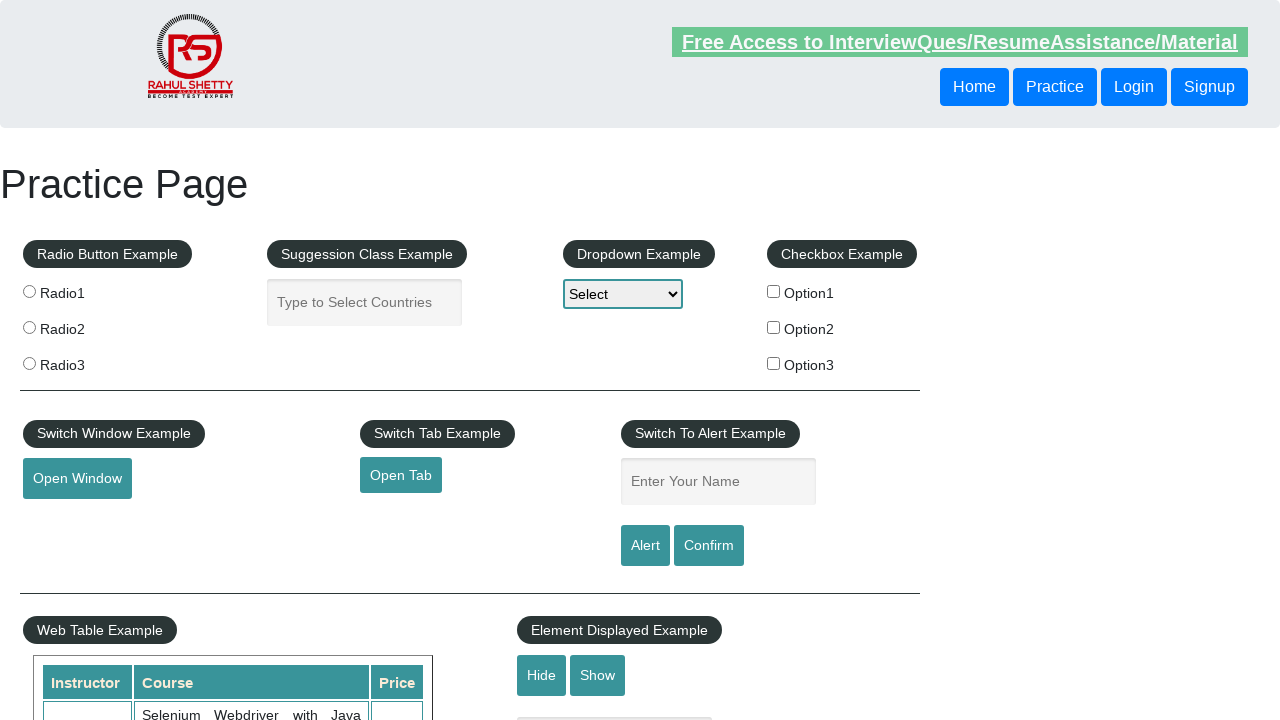

Counted total links on page: 27
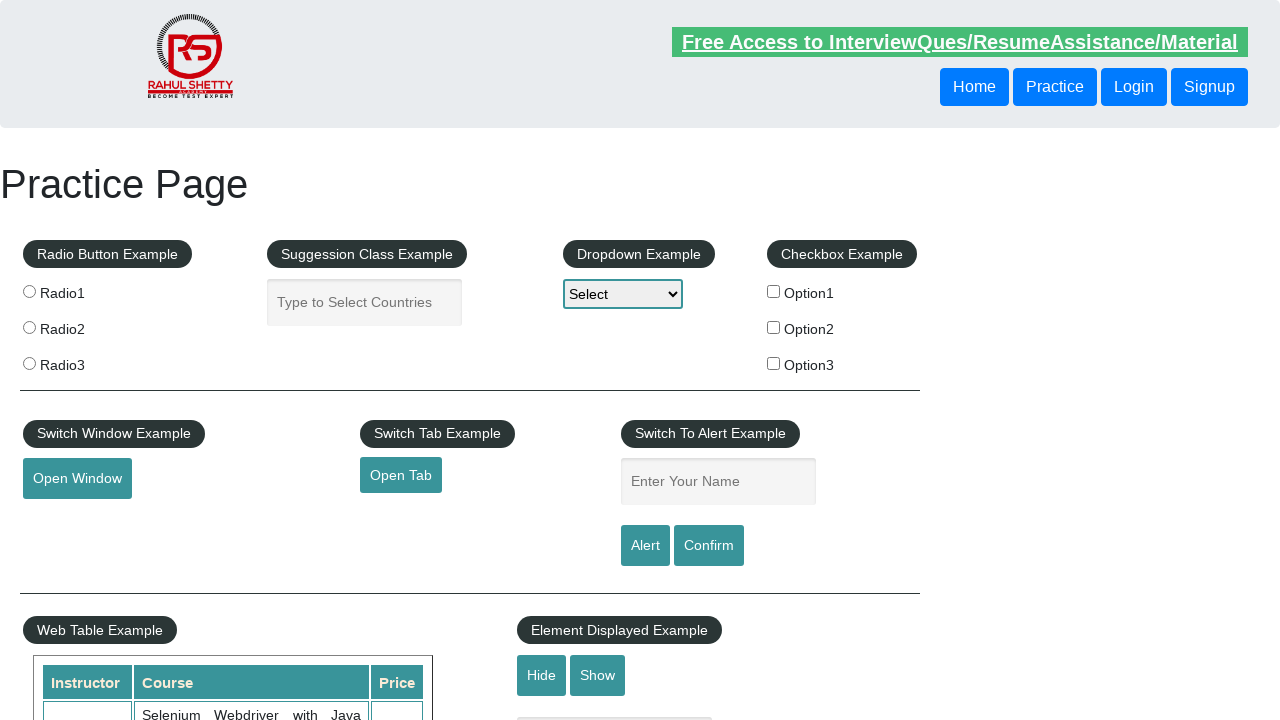

Located header section
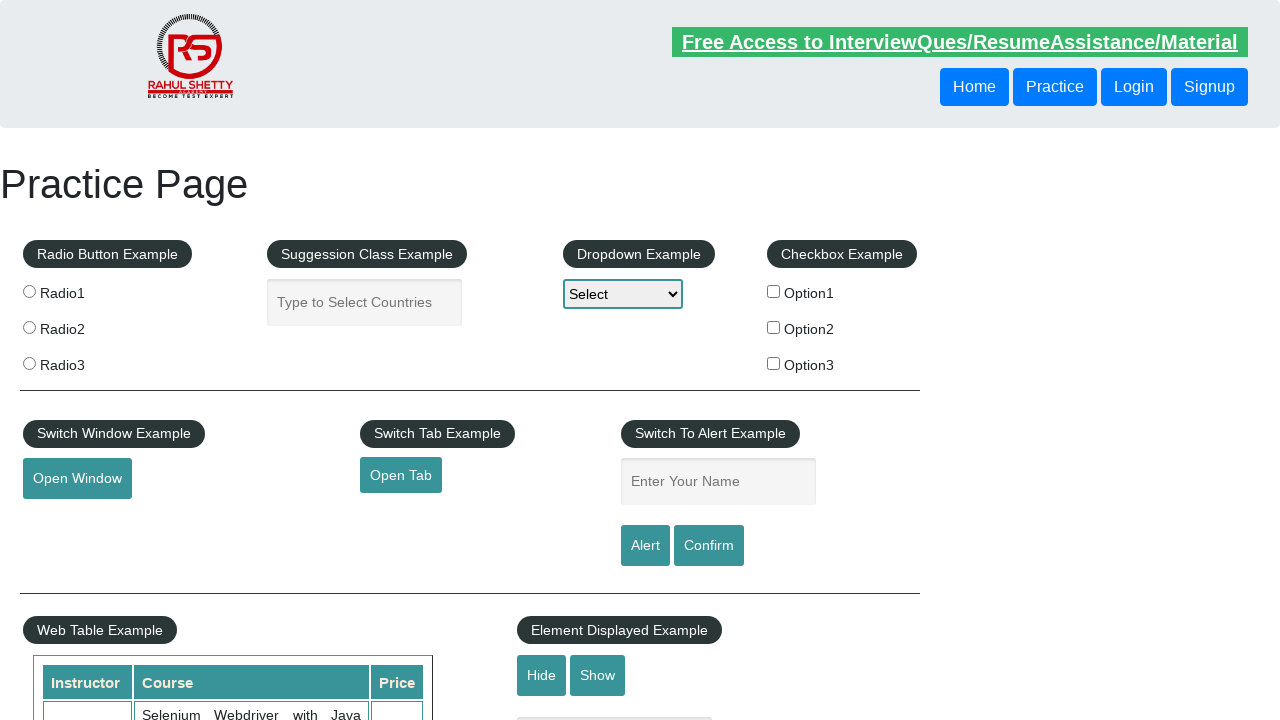

Counted header links: 3
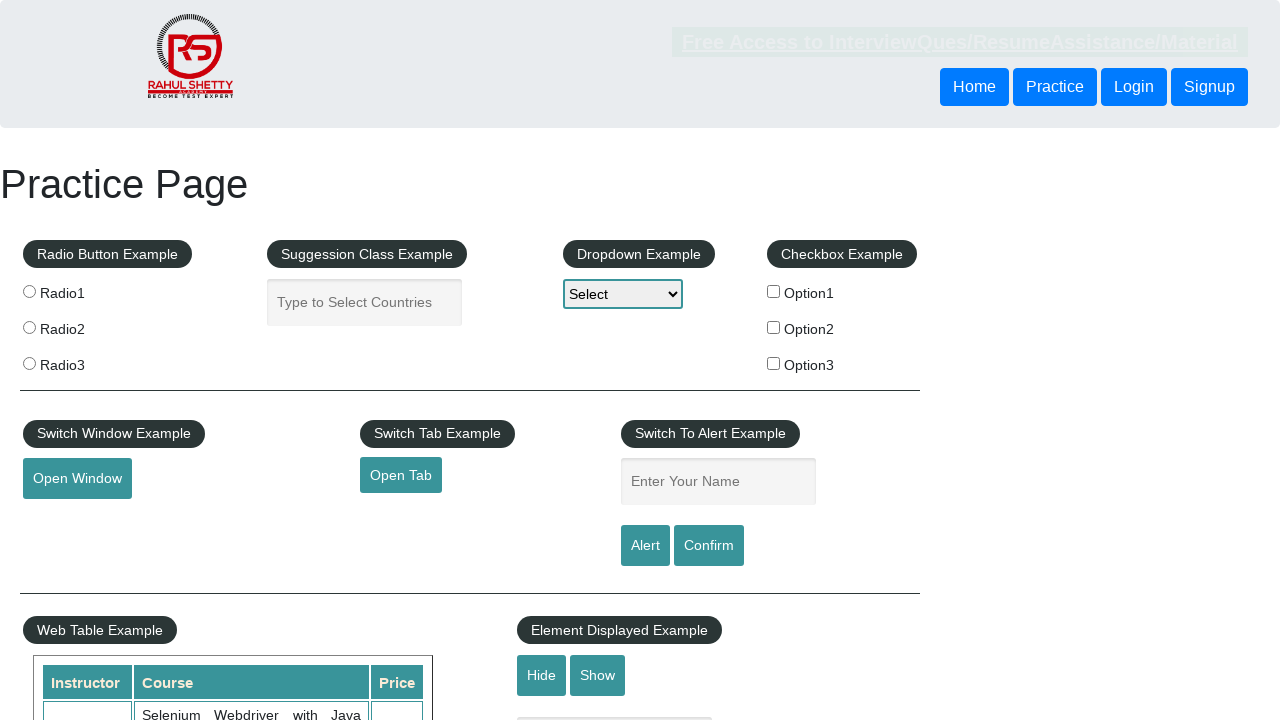

Located footer section
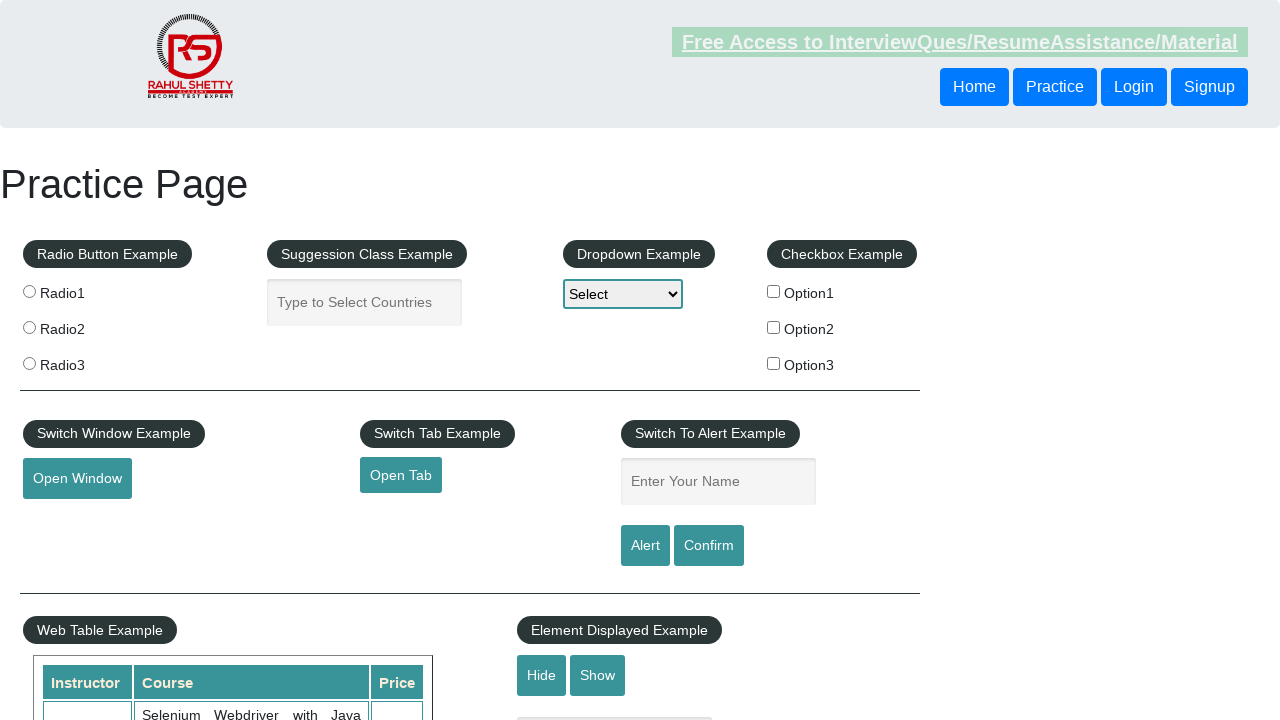

Counted footer links: 20
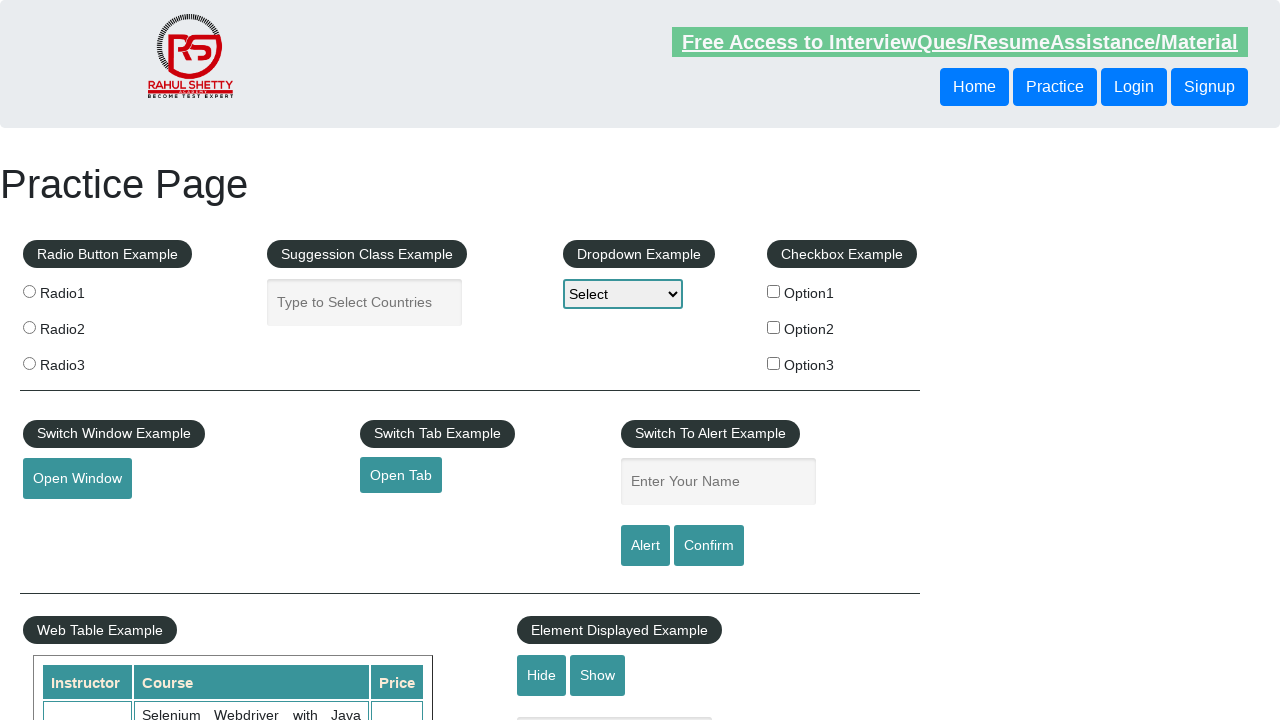

Located first column of footer table
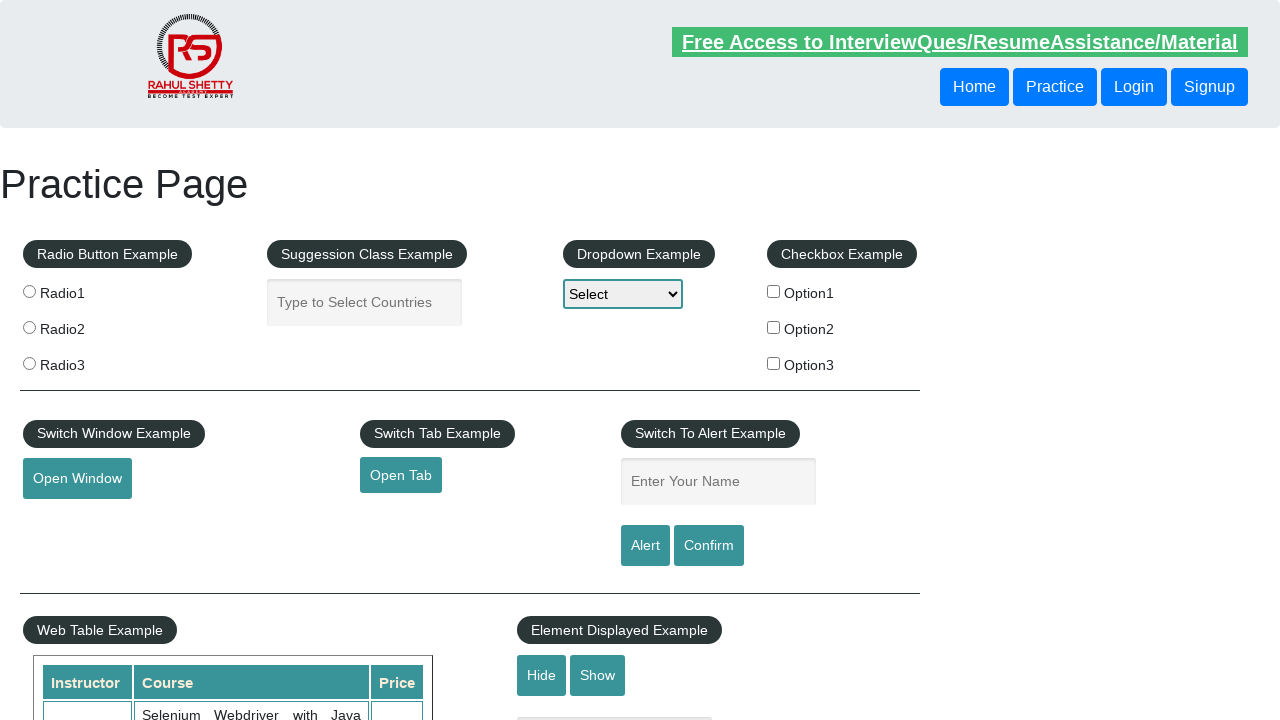

Counted first column links: 5
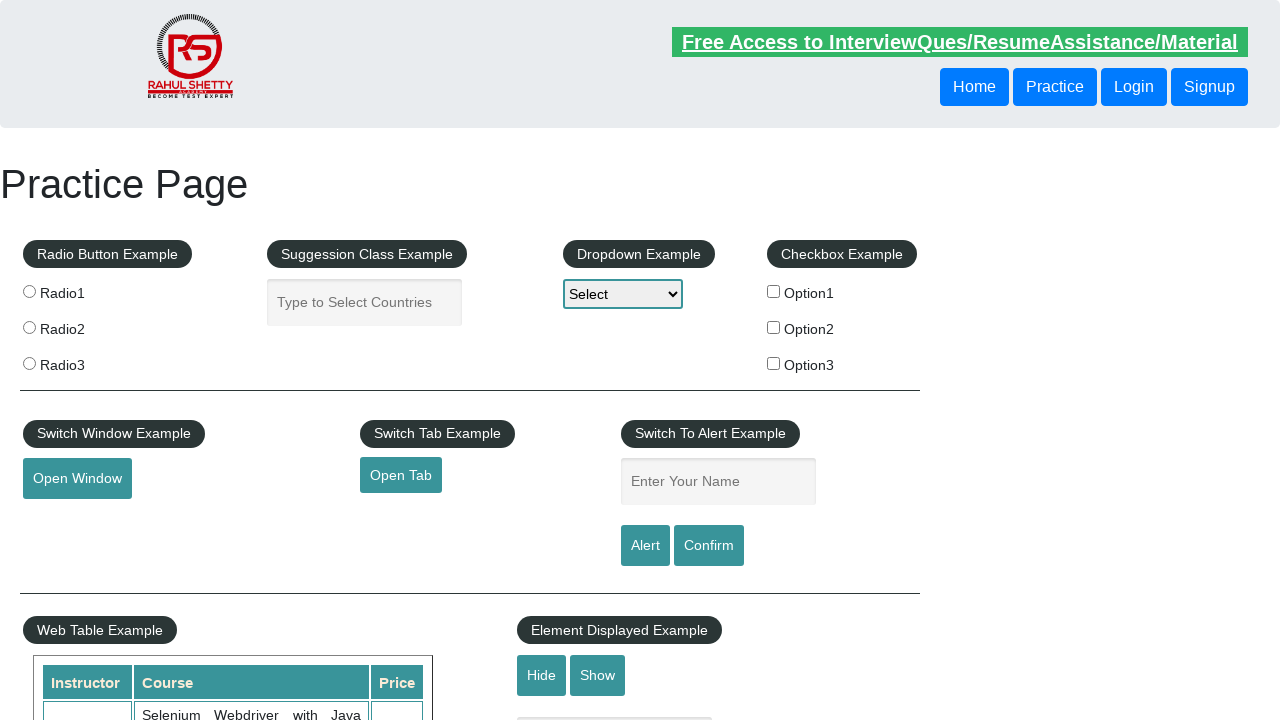

Opened footer link 1 in new tab using Ctrl+click at (68, 520) on .footer_top_agile_w3ls.gffoot.footer_style >> xpath=//table[@class='gf-t']/tbody
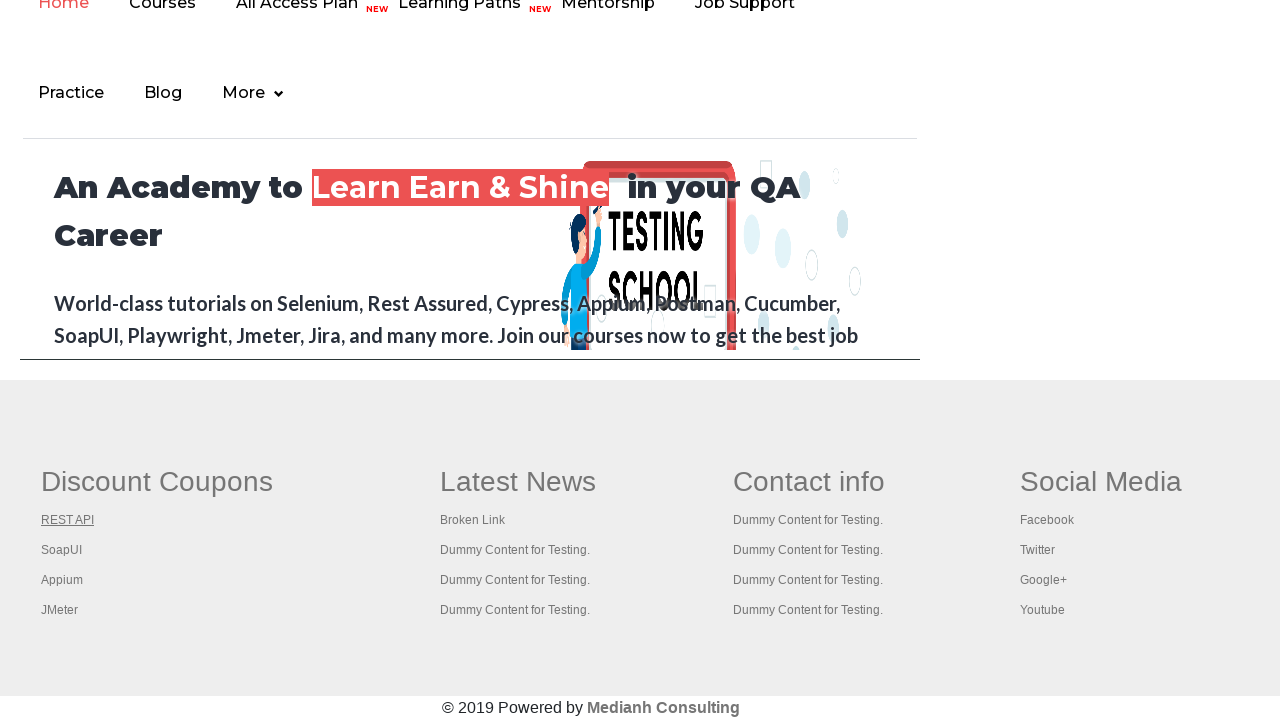

New tab captured and added to opened_pages list
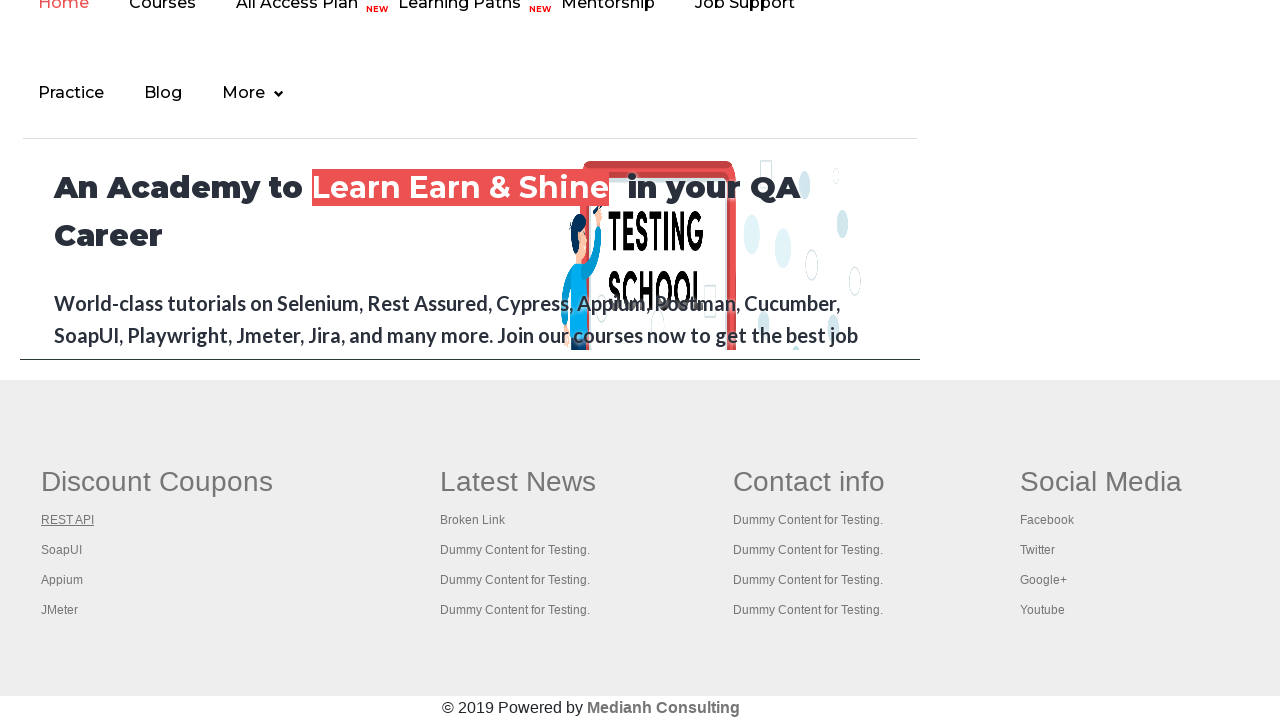

Opened footer link 2 in new tab using Ctrl+click at (62, 550) on .footer_top_agile_w3ls.gffoot.footer_style >> xpath=//table[@class='gf-t']/tbody
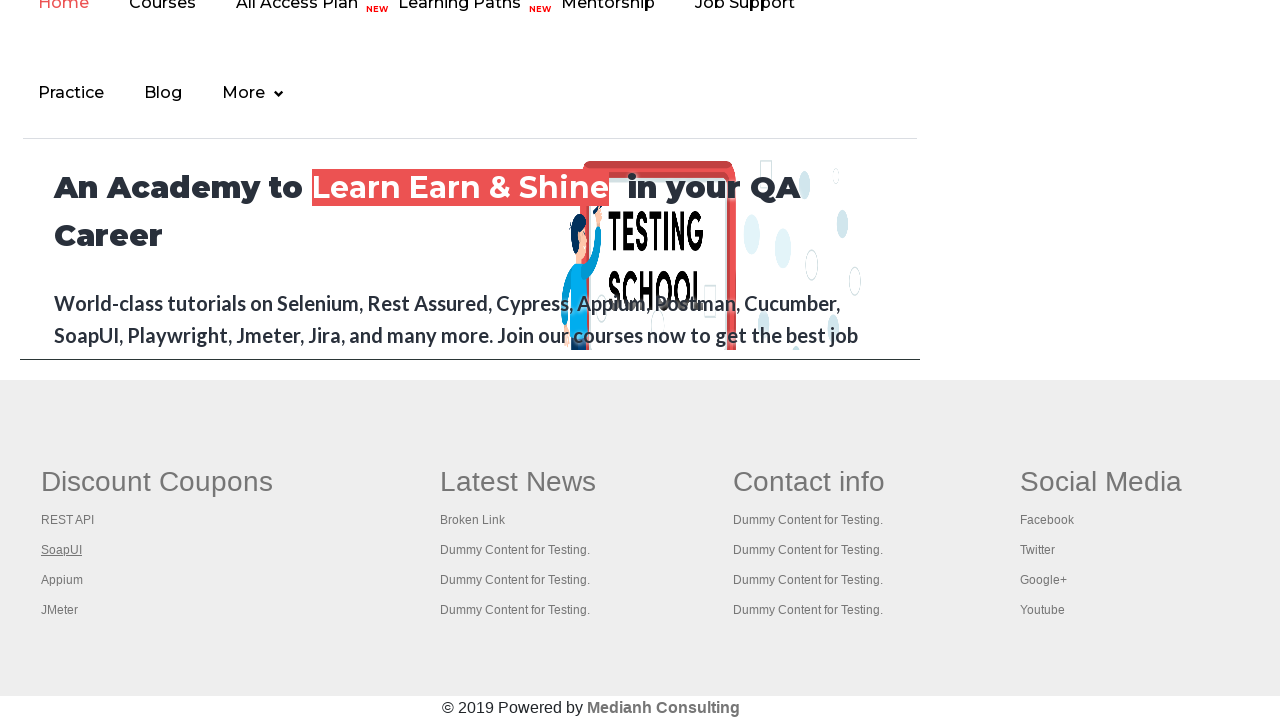

New tab captured and added to opened_pages list
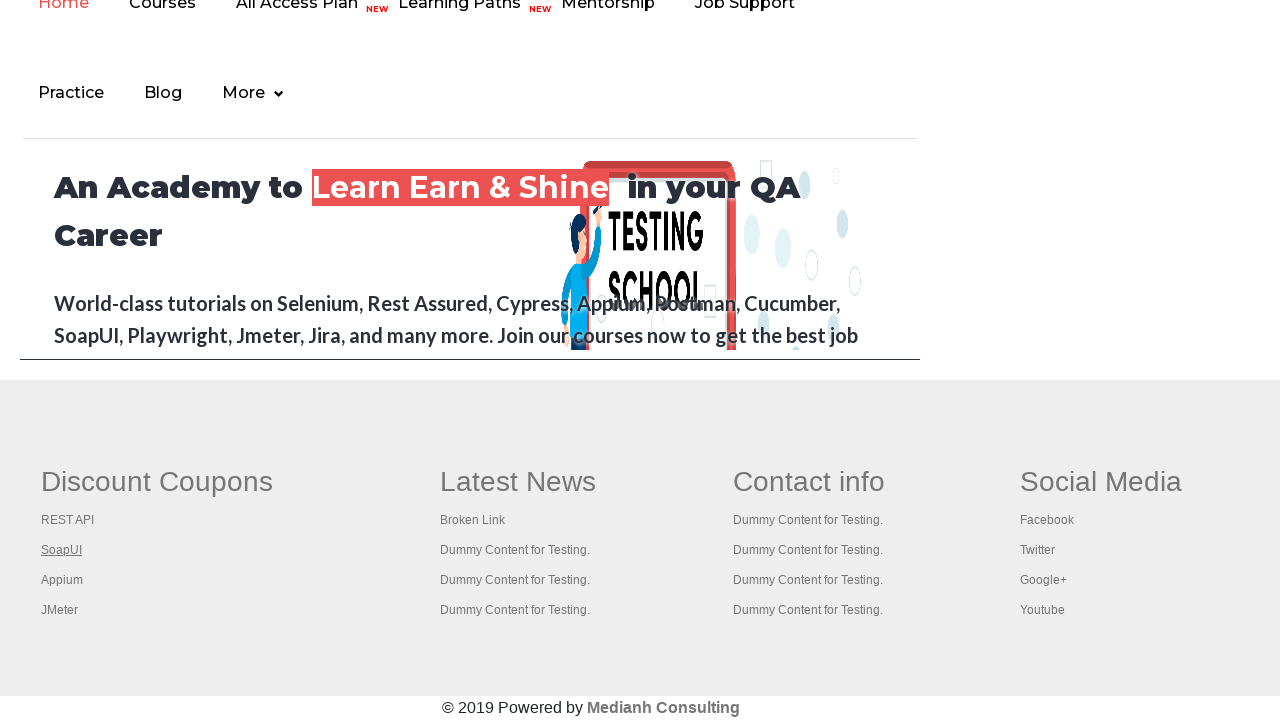

Opened footer link 3 in new tab using Ctrl+click at (62, 580) on .footer_top_agile_w3ls.gffoot.footer_style >> xpath=//table[@class='gf-t']/tbody
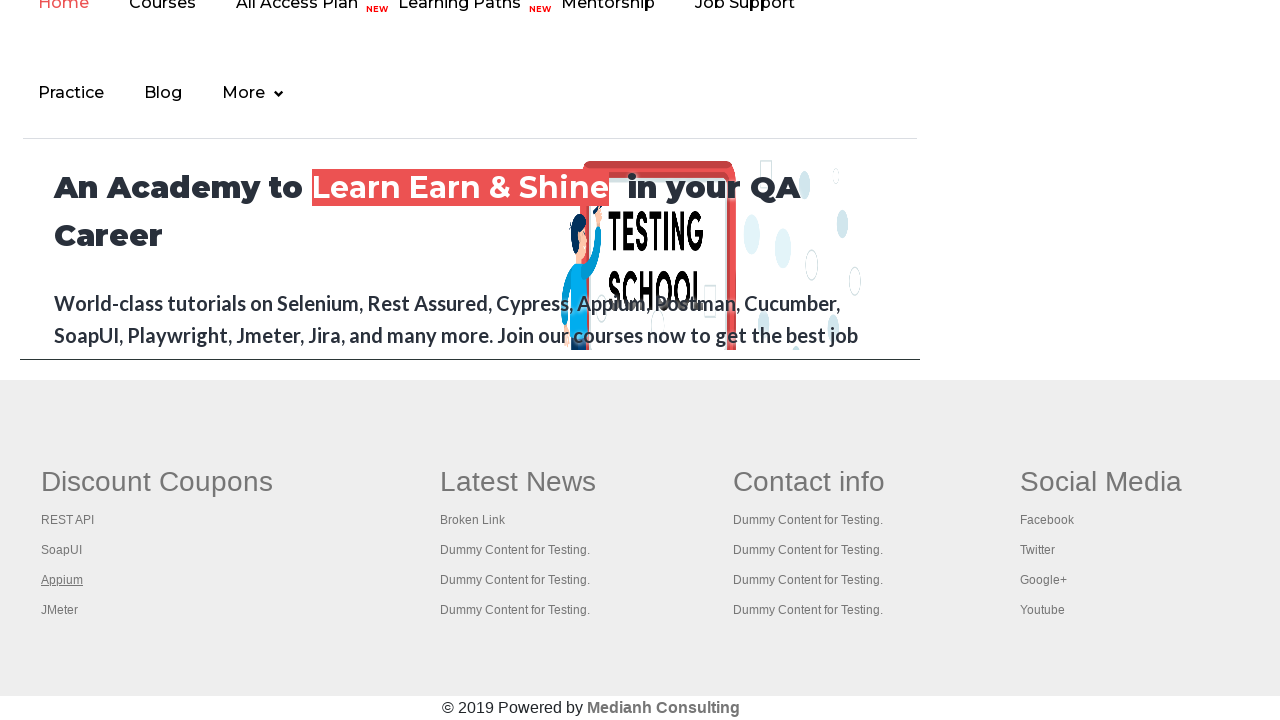

New tab captured and added to opened_pages list
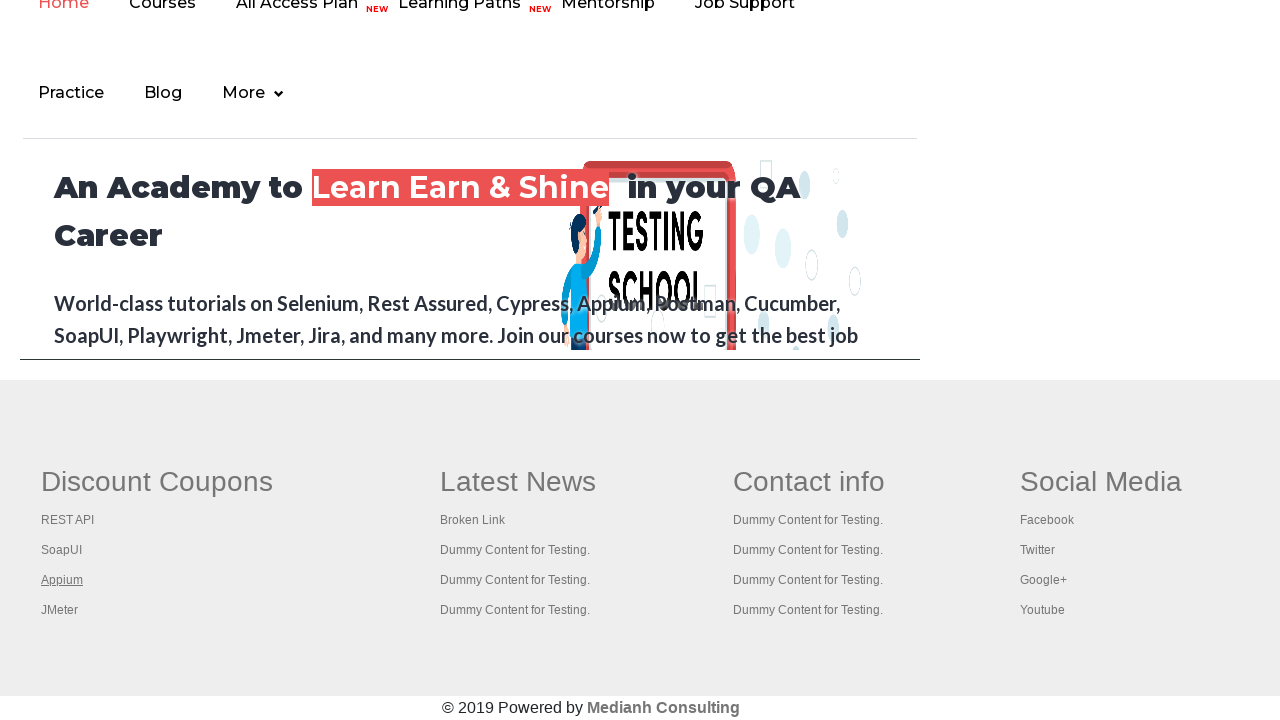

Opened footer link 4 in new tab using Ctrl+click at (60, 610) on .footer_top_agile_w3ls.gffoot.footer_style >> xpath=//table[@class='gf-t']/tbody
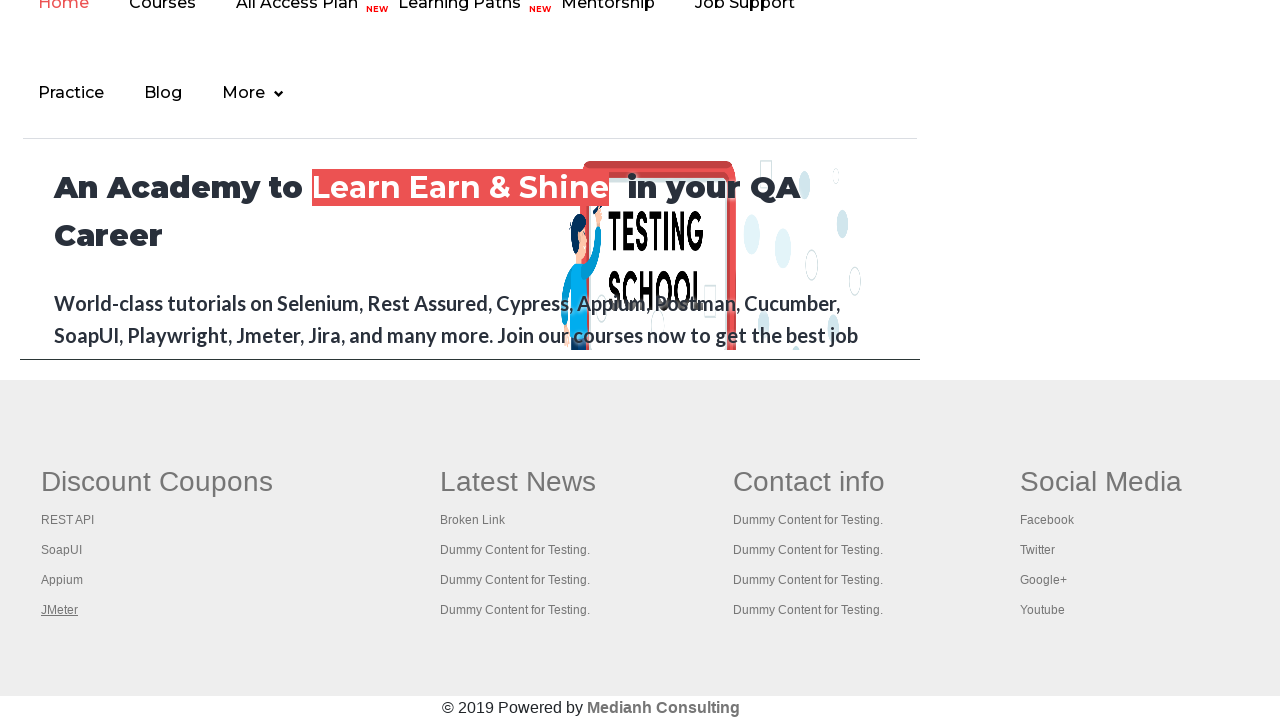

New tab captured and added to opened_pages list
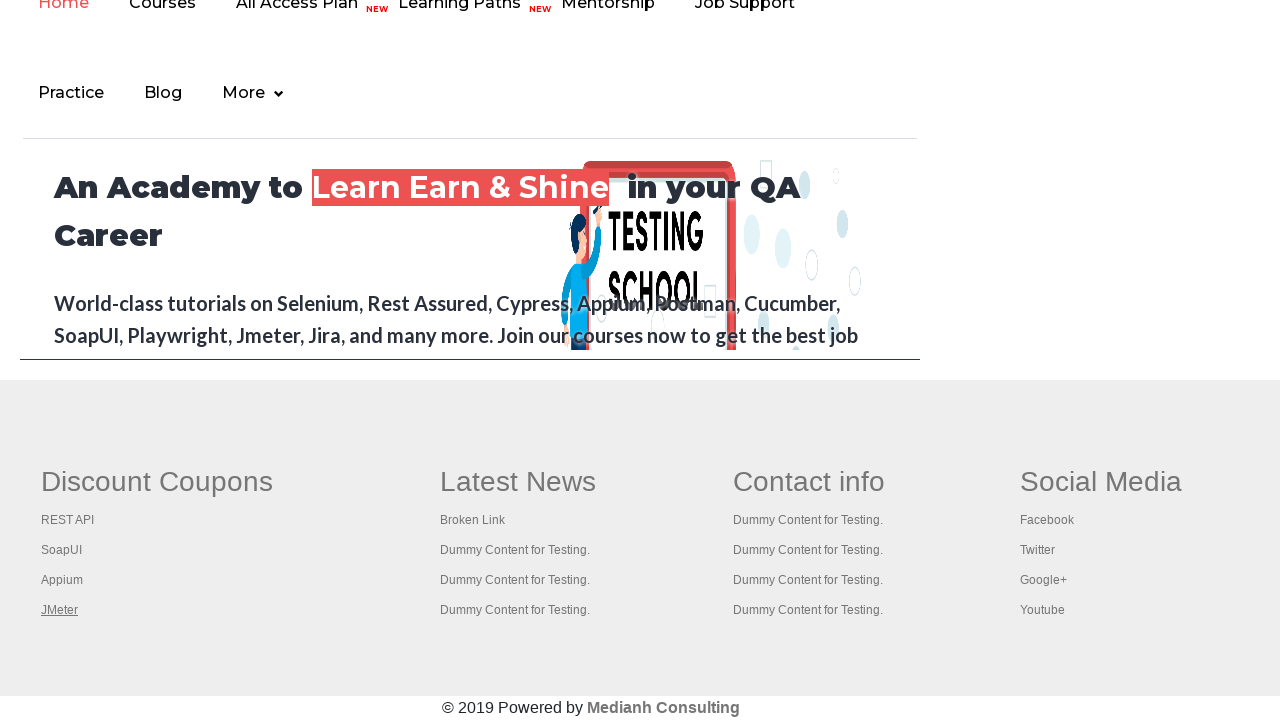

Retrieved original page title: Practice Page
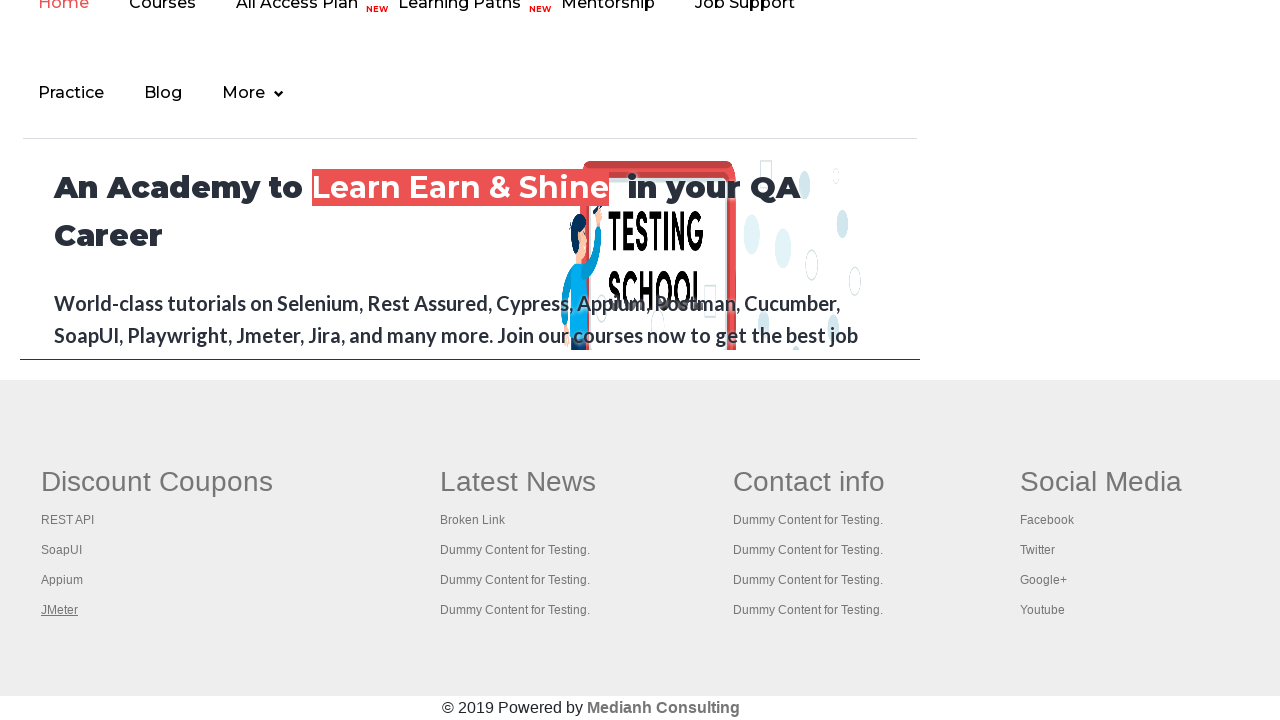

Retrieved opened tab title: REST API Tutorial
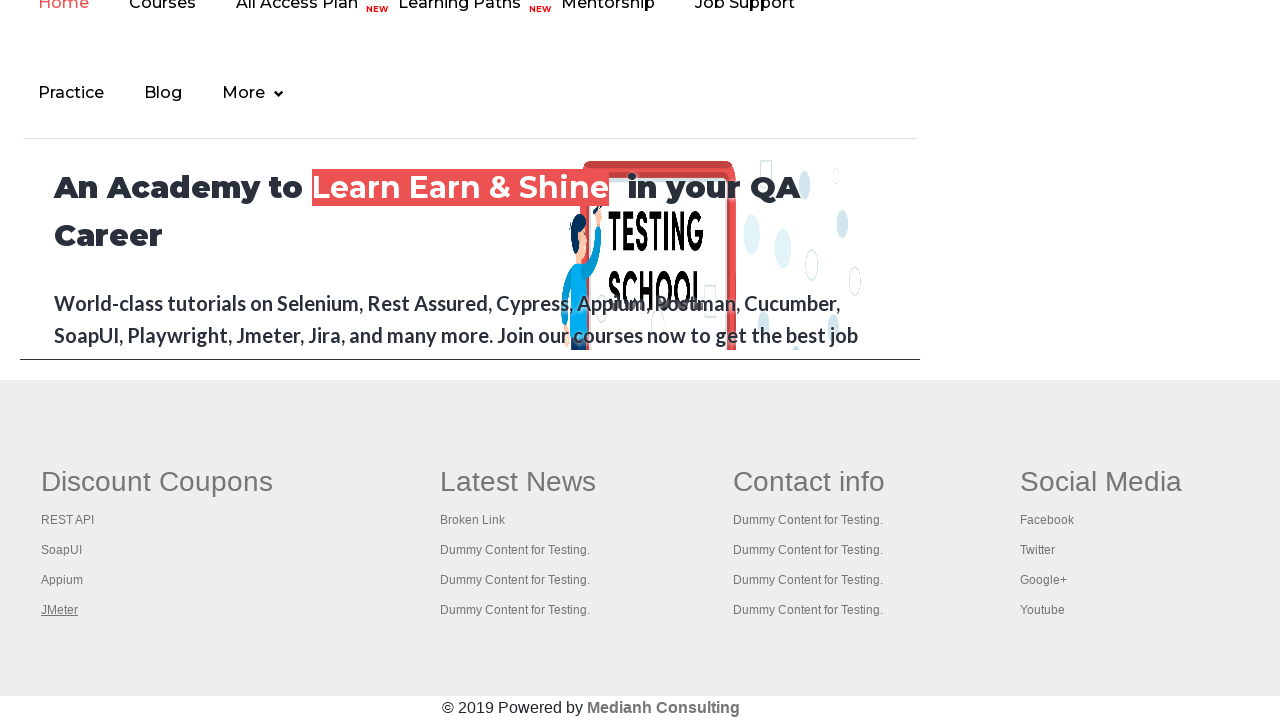

Closed opened tab
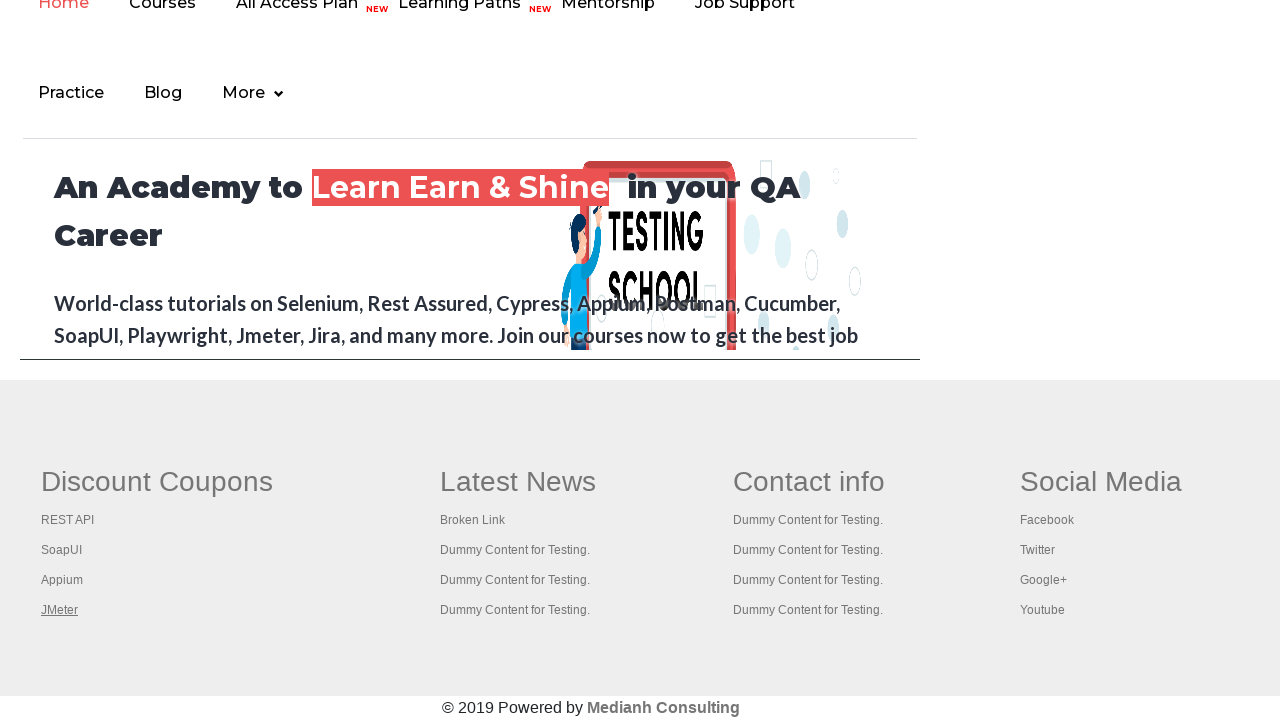

Retrieved opened tab title: The World’s Most Popular API Testing Tool | SoapUI
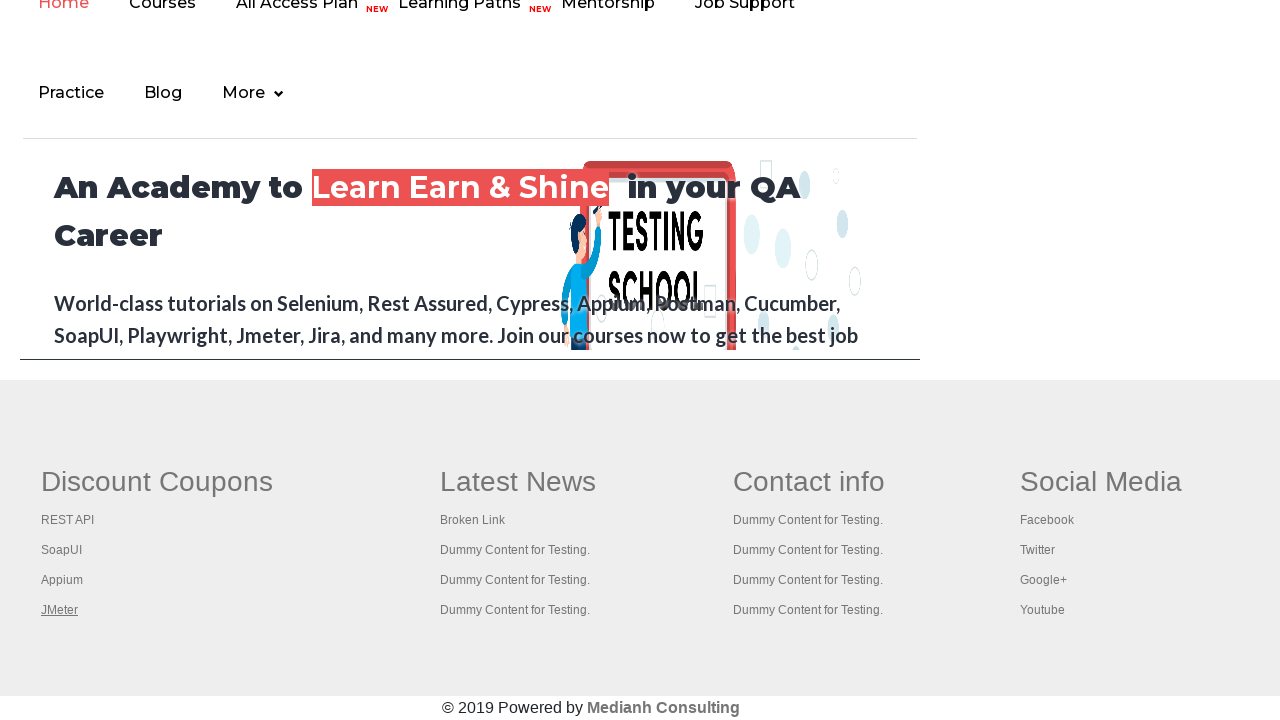

Closed opened tab
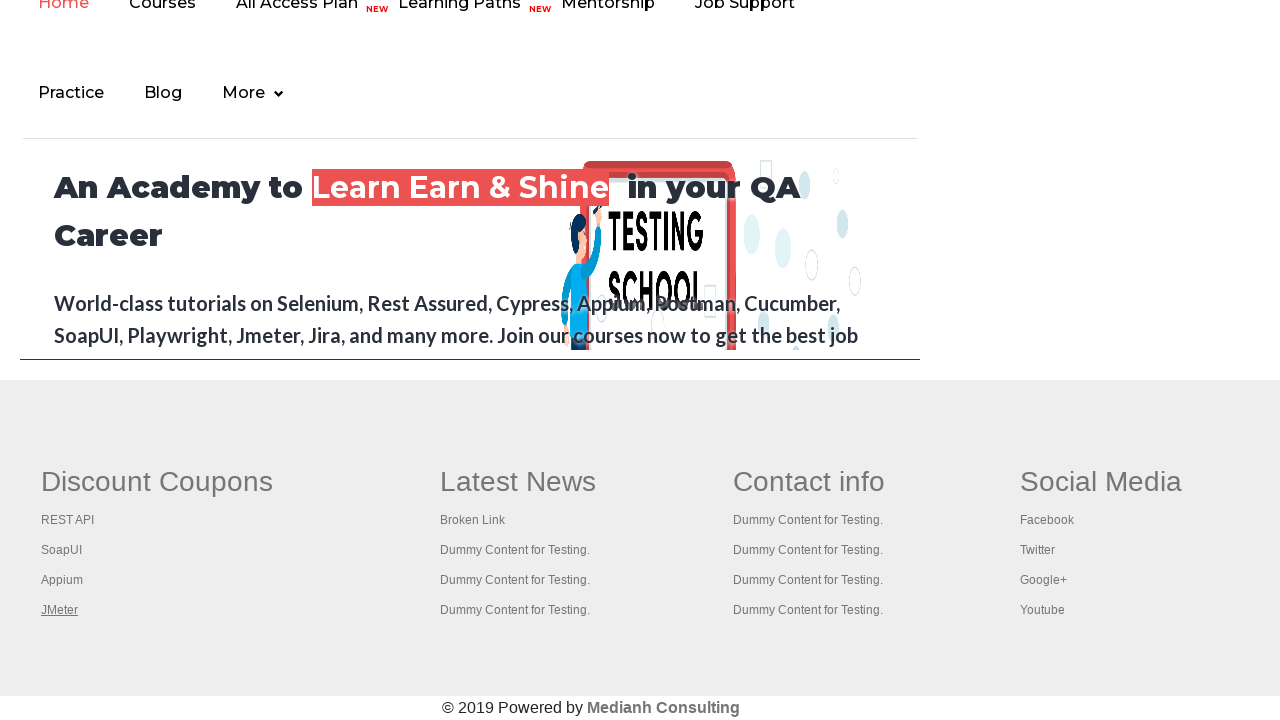

Retrieved opened tab title: Appium tutorial for Mobile Apps testing | RahulShetty Academy | Rahul
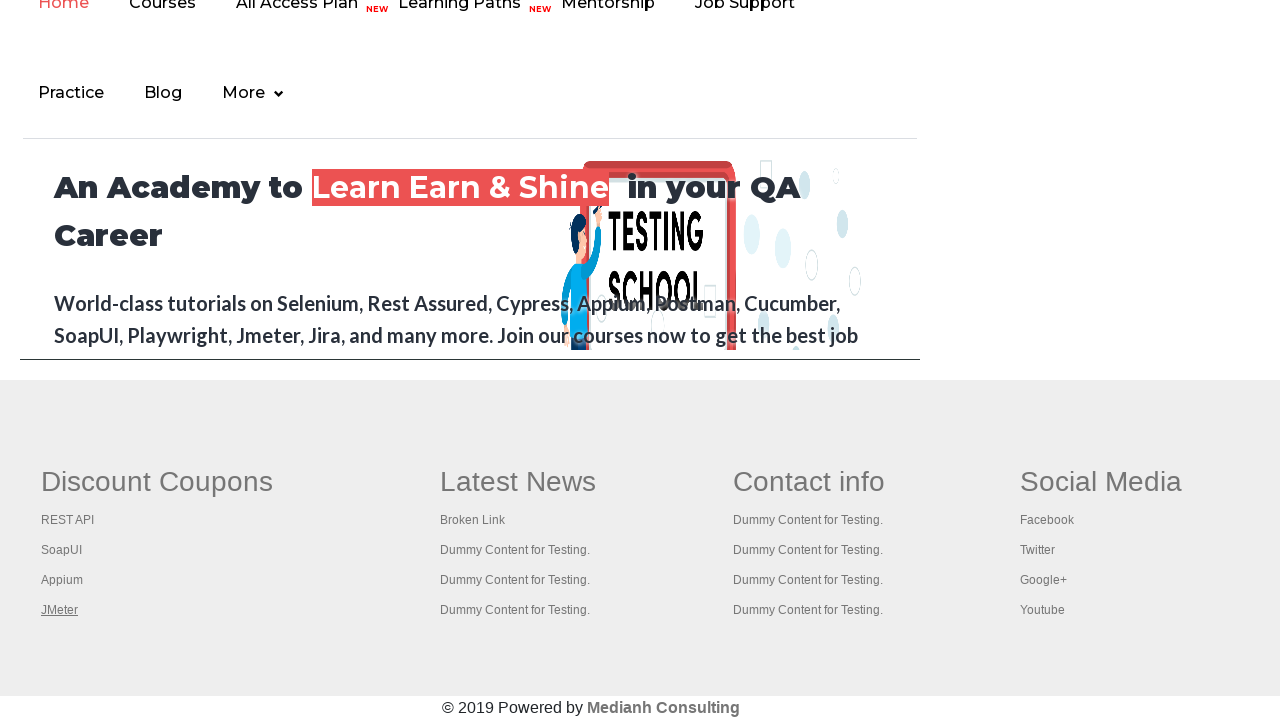

Closed opened tab
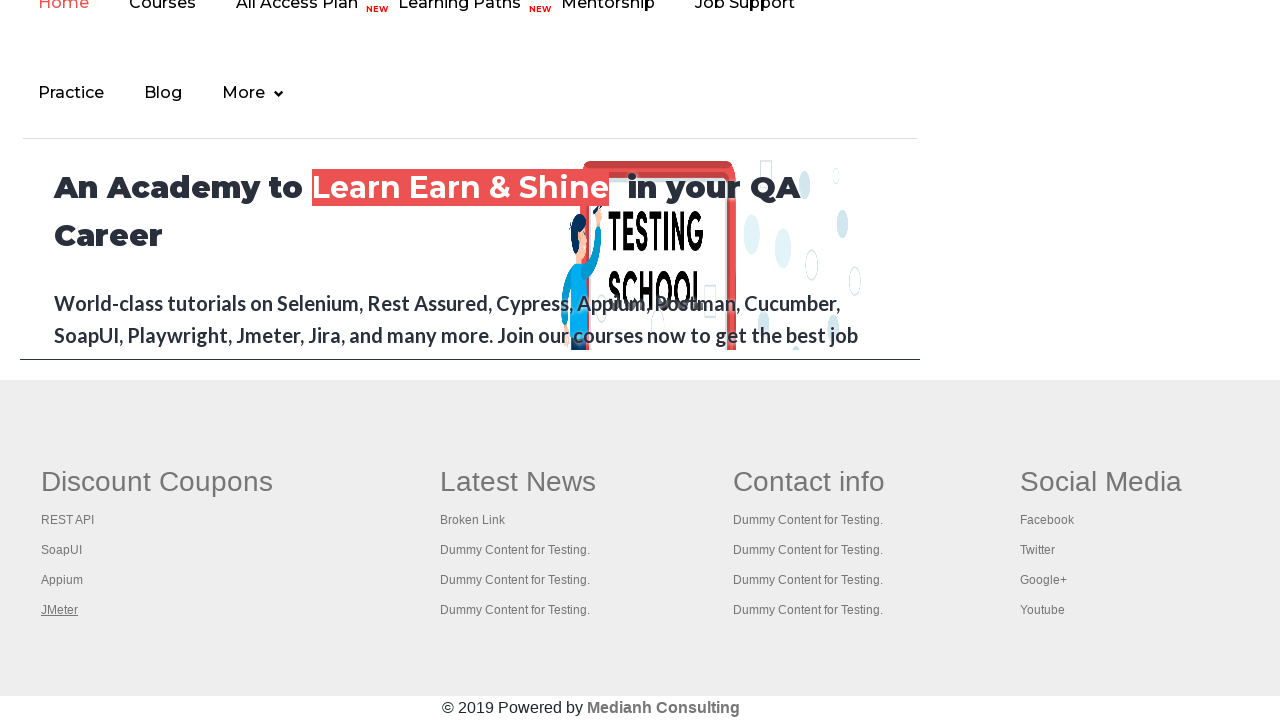

Retrieved opened tab title: Apache JMeter - Apache JMeter™
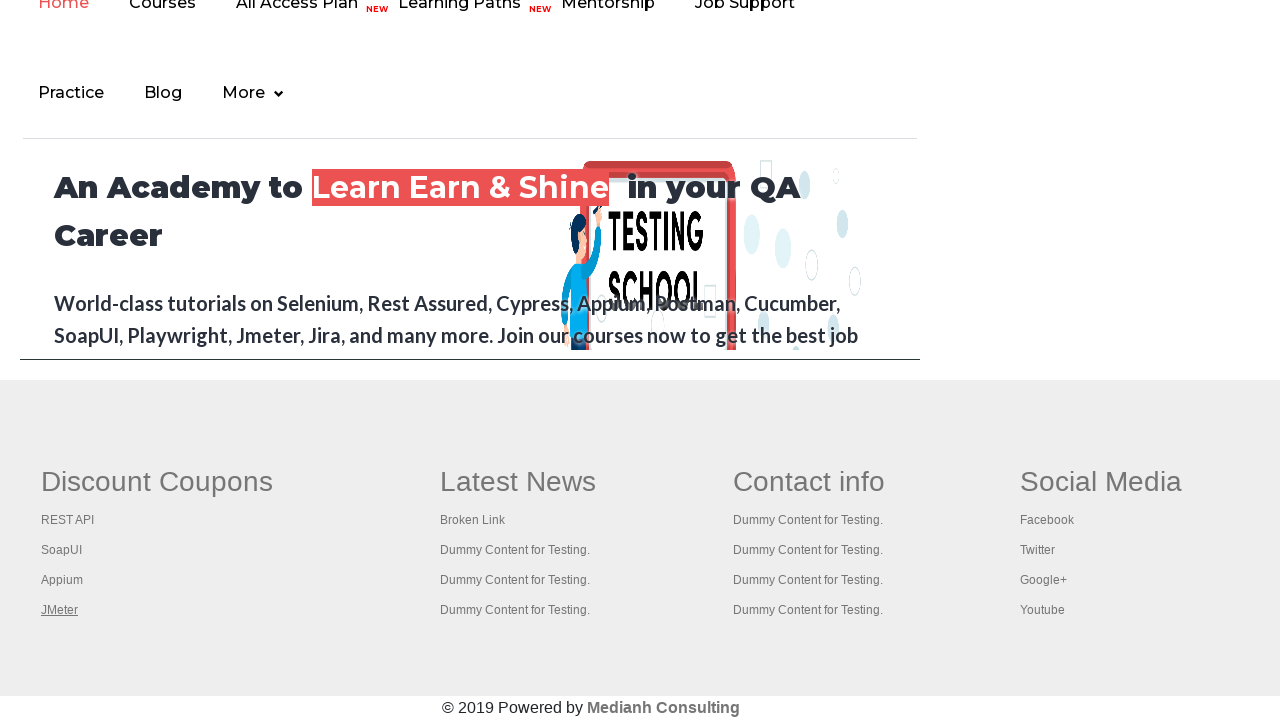

Closed opened tab
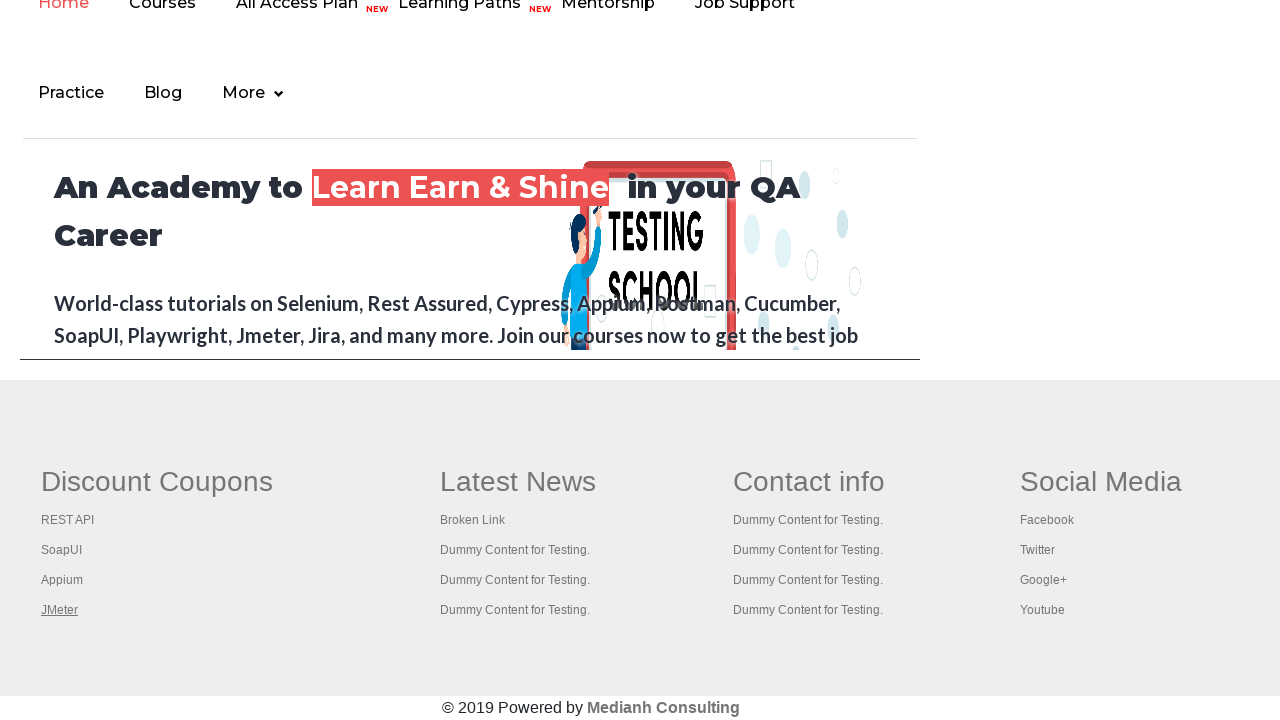

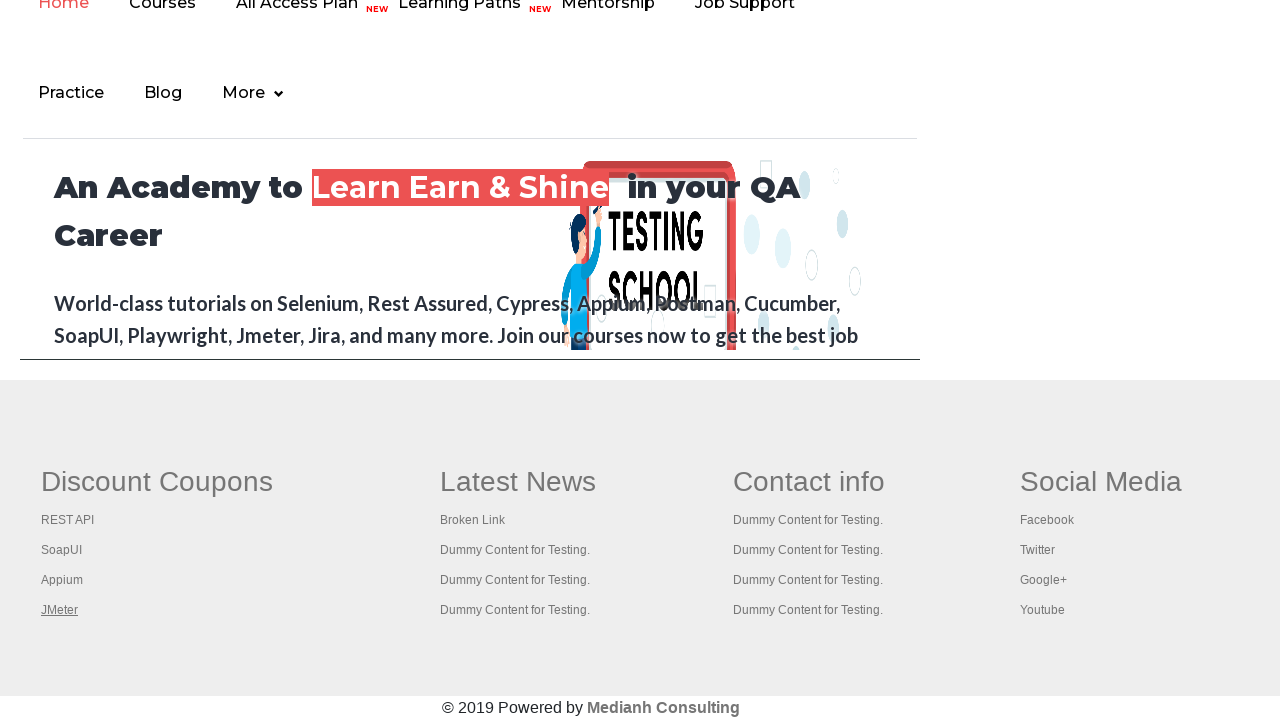